Tests navigation to AXA Investment Managers website and OpenMRS demo page, verifying that both pages load successfully by checking their titles.

Starting URL: http://www.axa-im.com

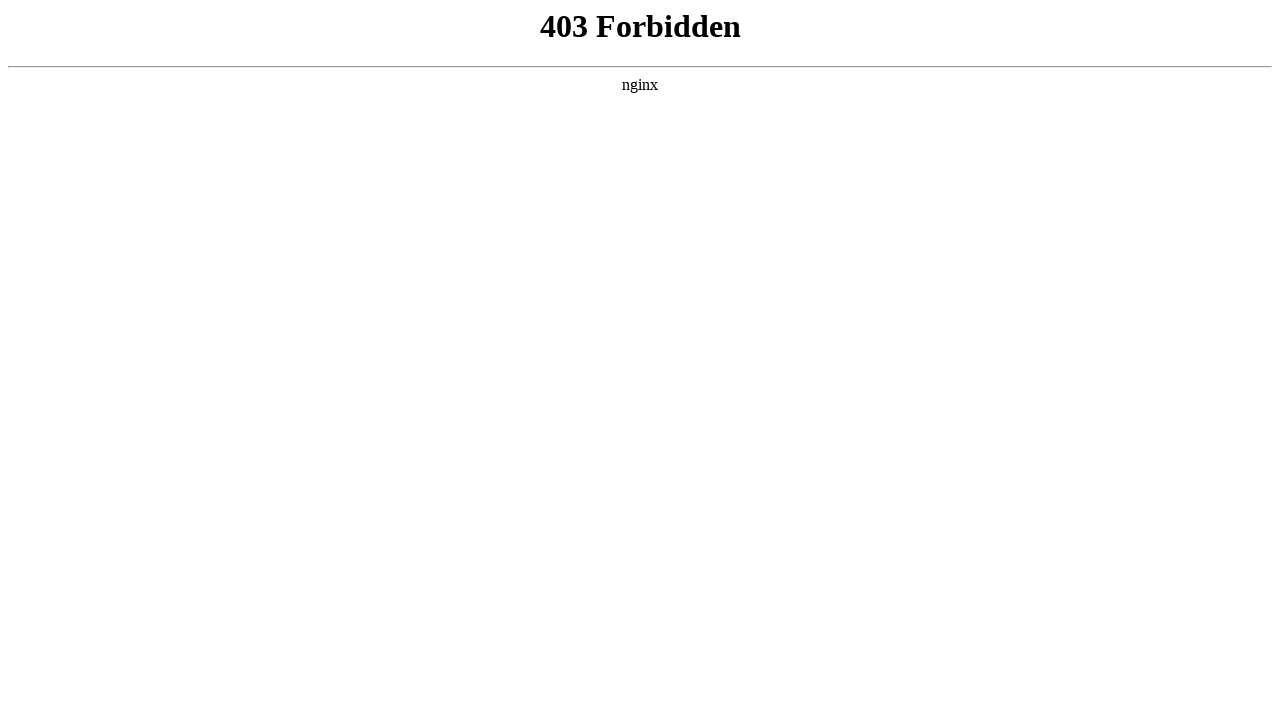

Waited for AXA Investment Managers homepage to load (domcontentloaded)
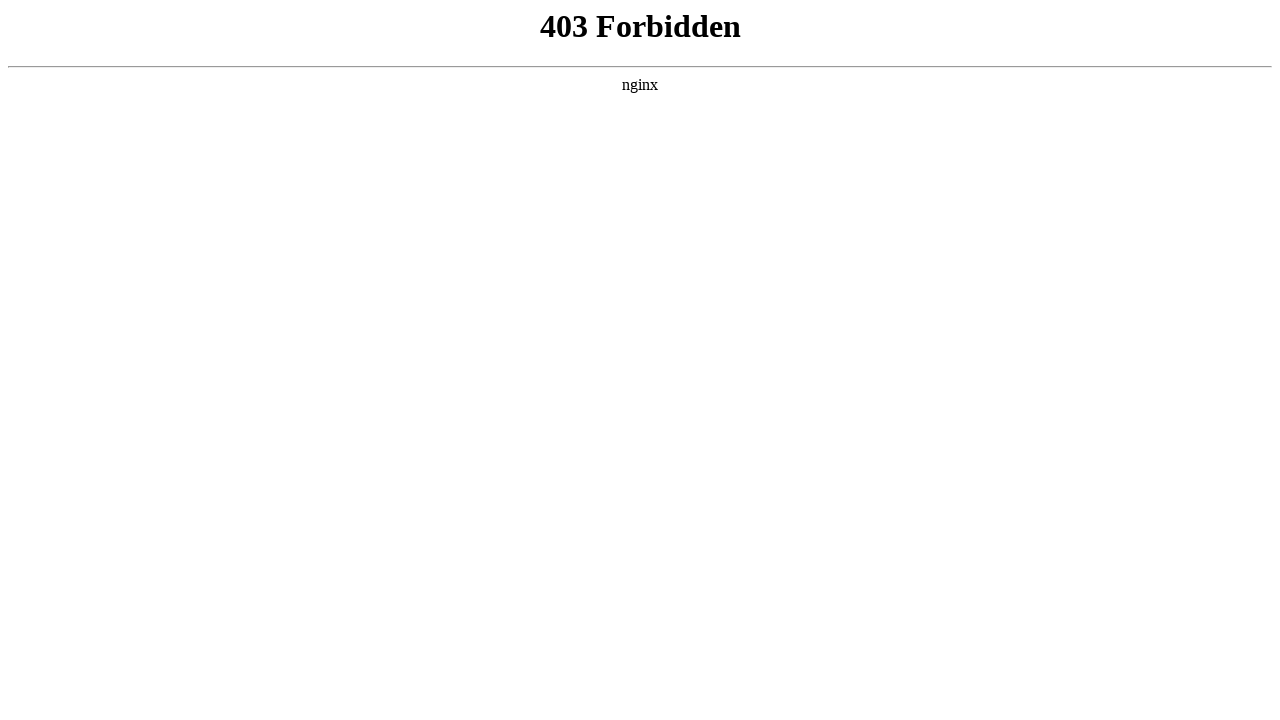

Verified AXA-IM page title: 403 Forbidden
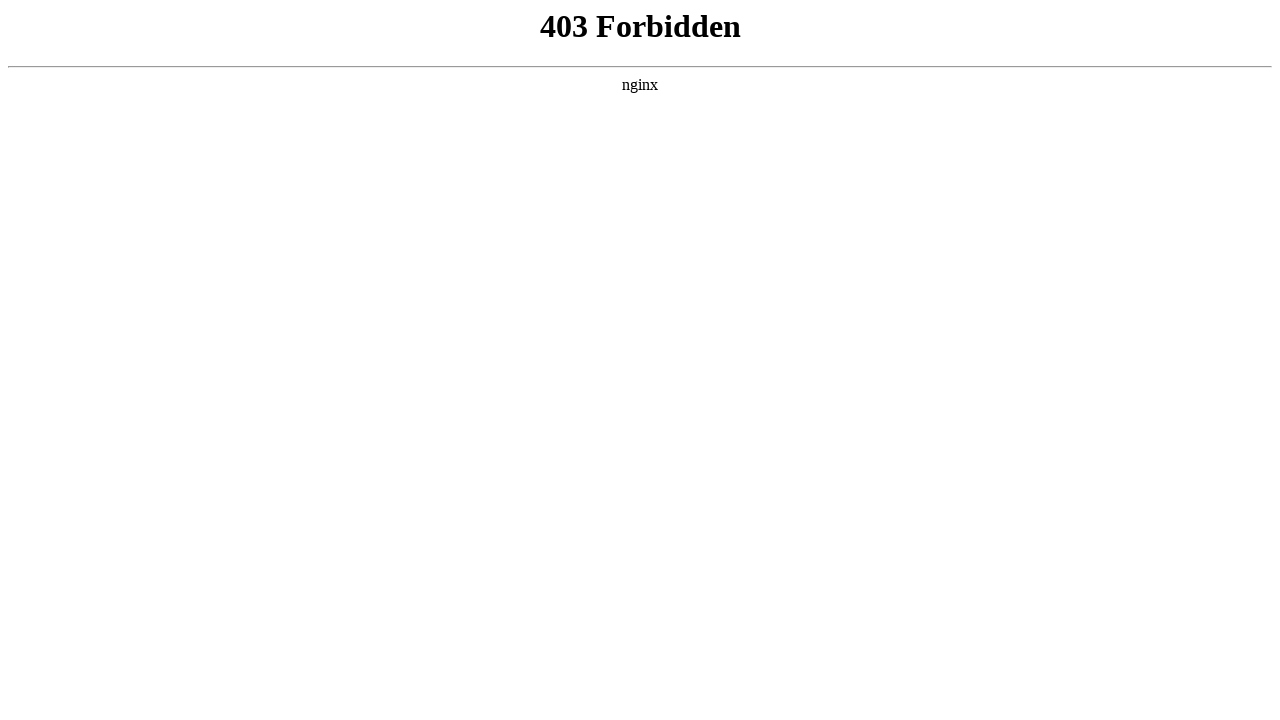

Navigated to OpenMRS demo login page
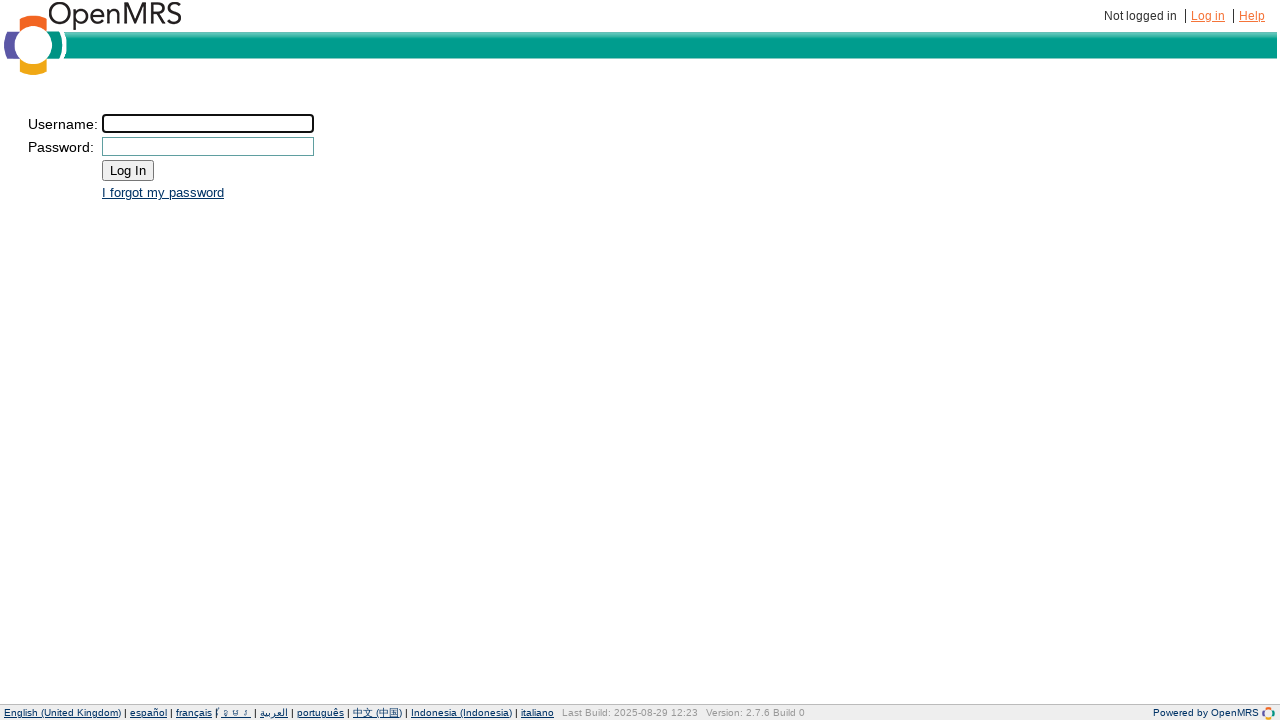

Waited for OpenMRS demo page to load (domcontentloaded)
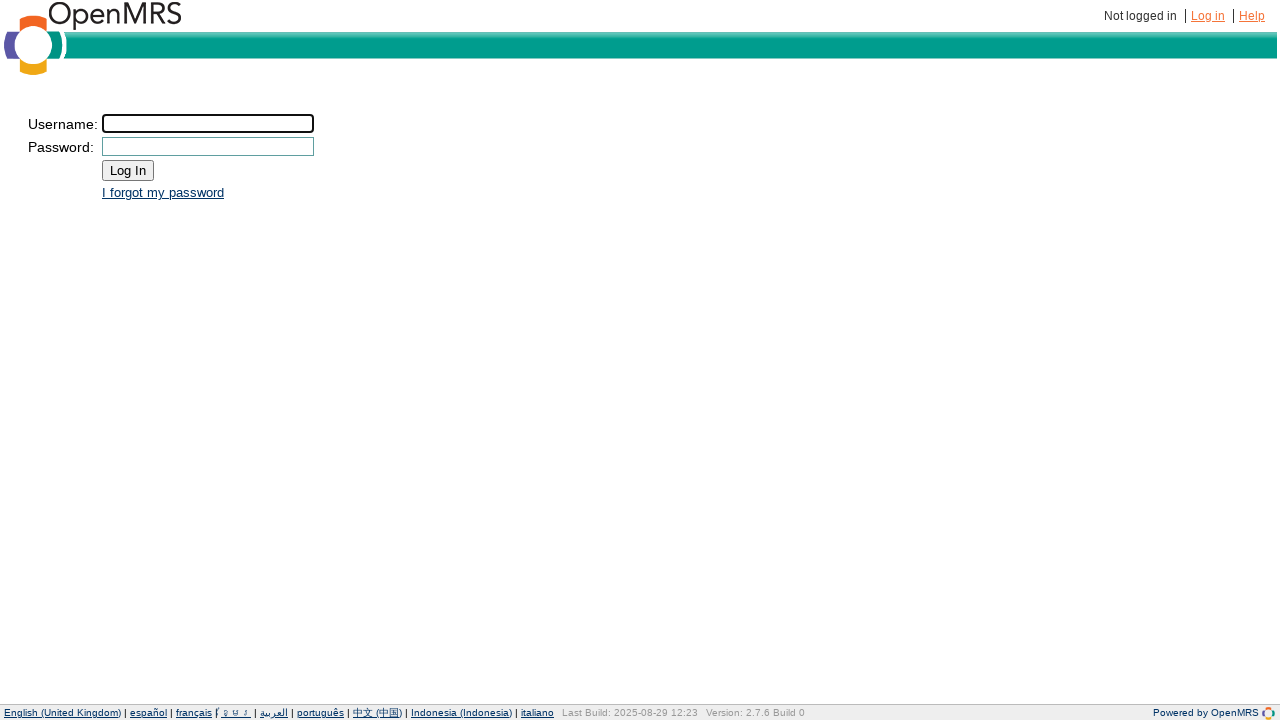

Verified OpenMRS page title: OpenMRS - Login
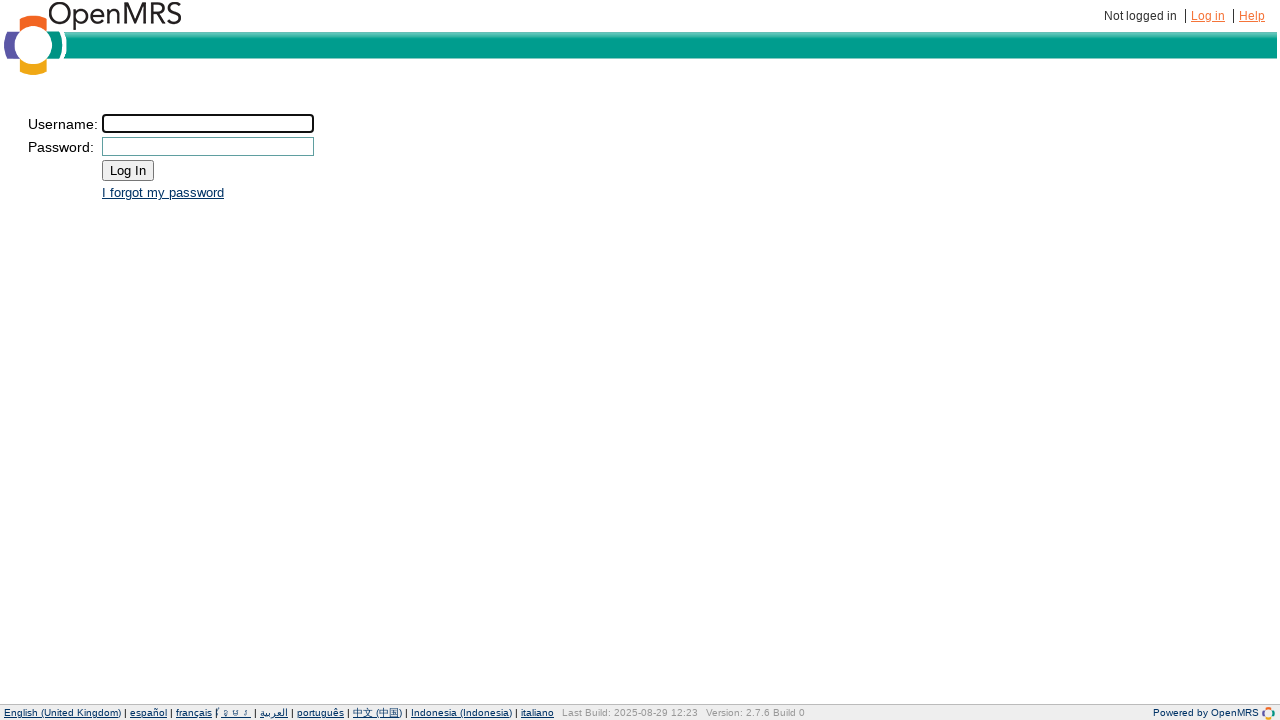

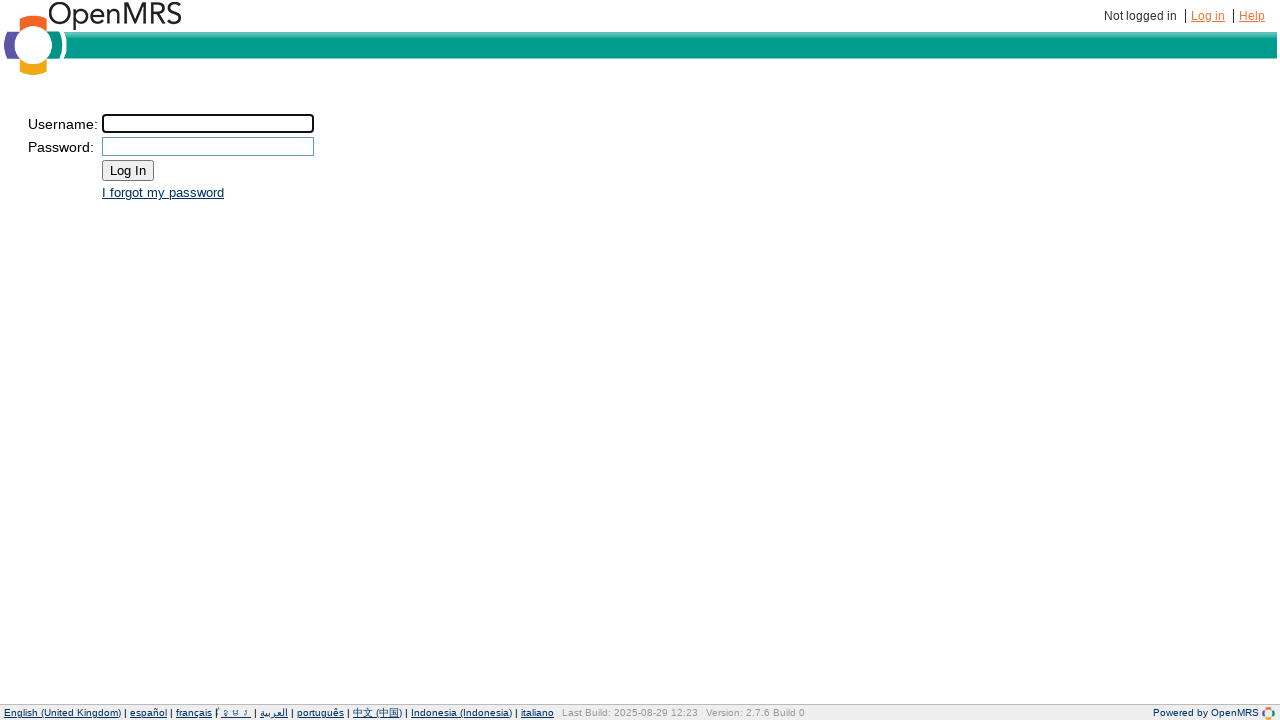